Tests table filtering by entering a search term and verifying filtered results

Starting URL: https://rahulshettyacademy.com/seleniumPractise/#/offers

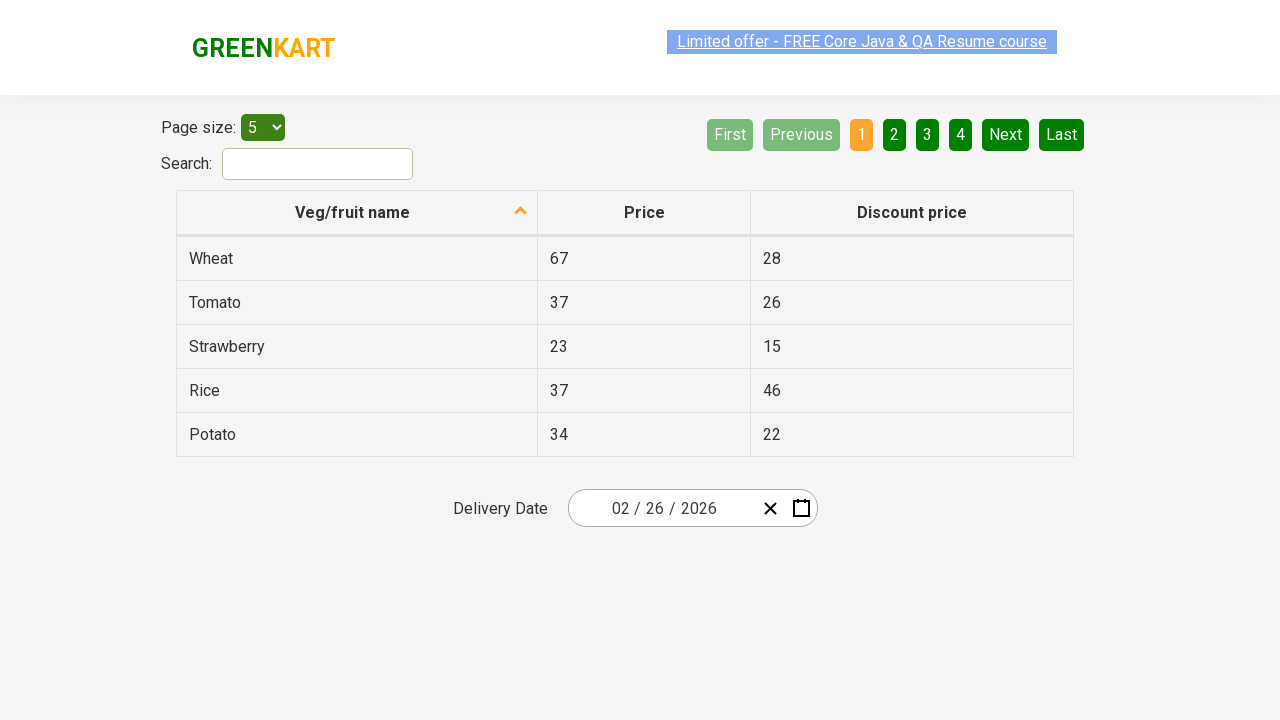

Entered 'Tomato' in the search field to filter table on #search-field
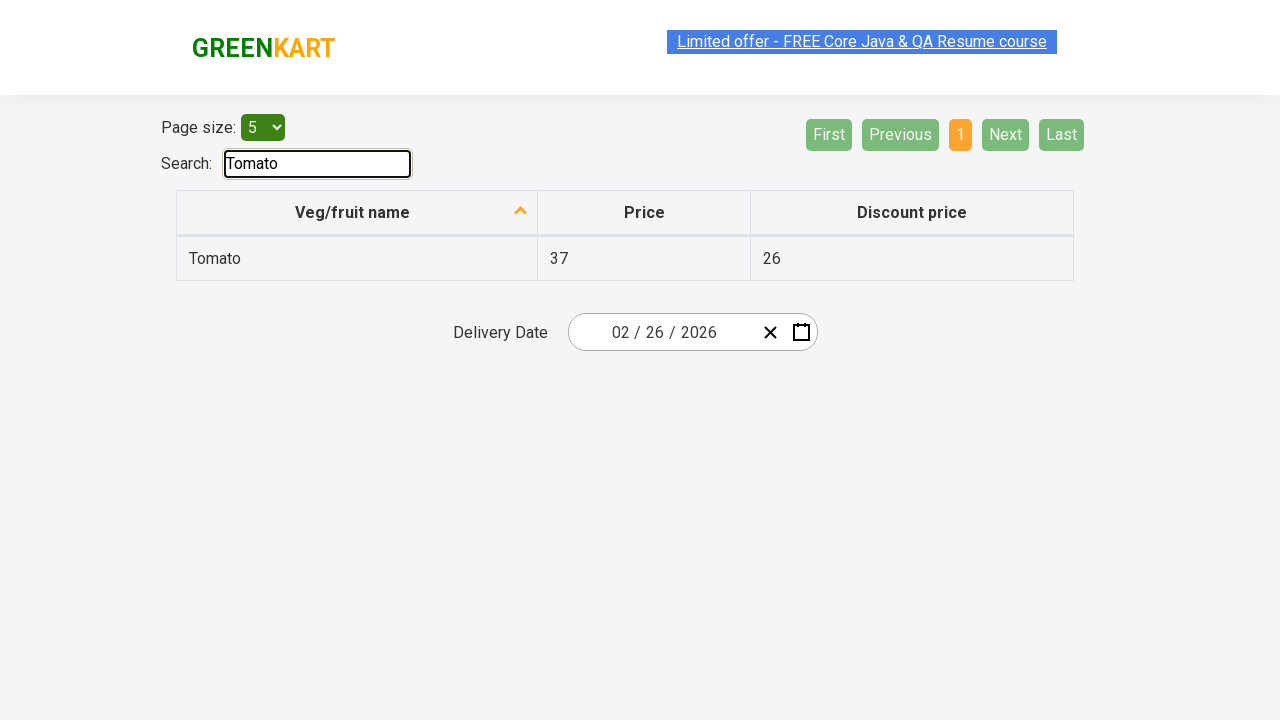

Waited for filtered table results to appear
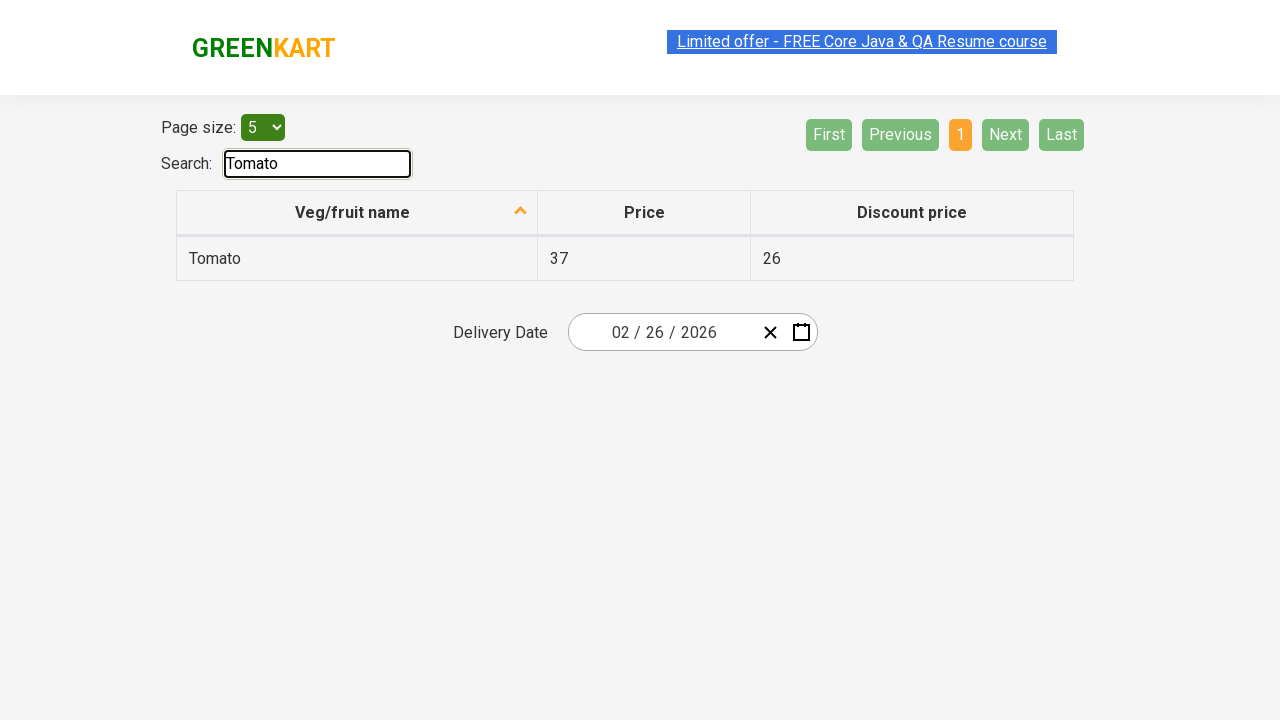

Located the first result in the filtered table
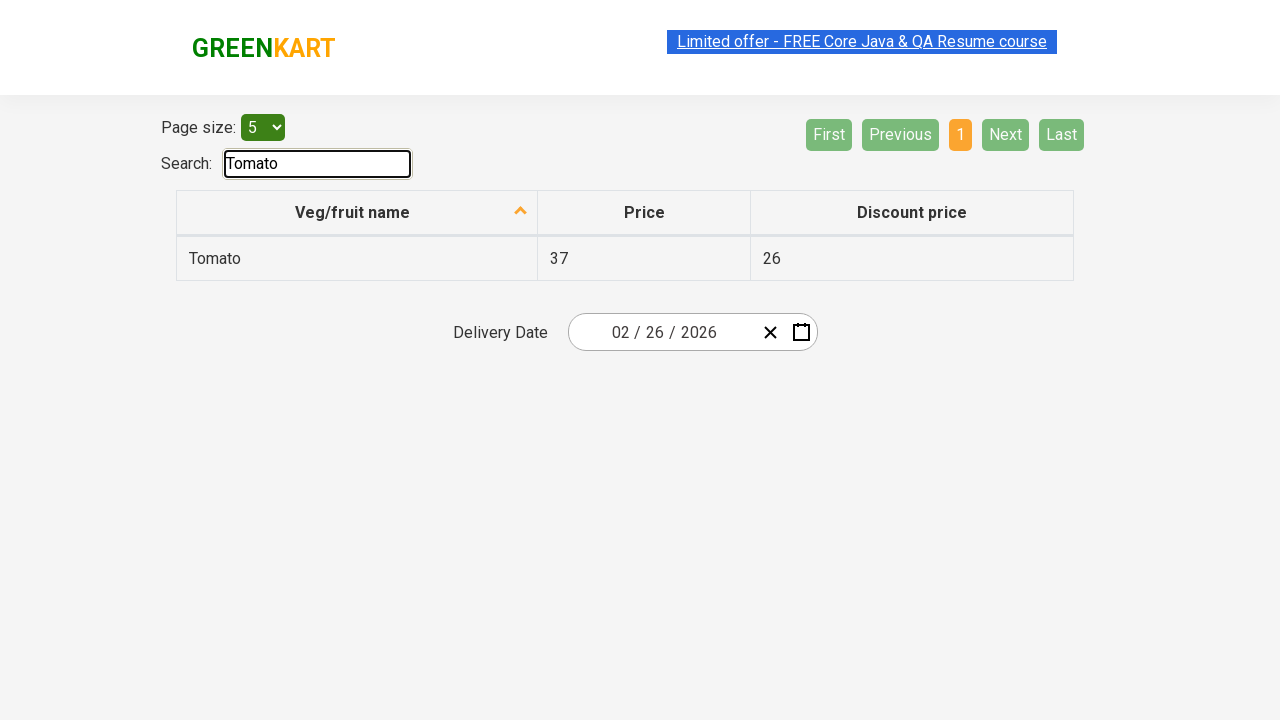

Verified that the first filtered result is 'Tomato'
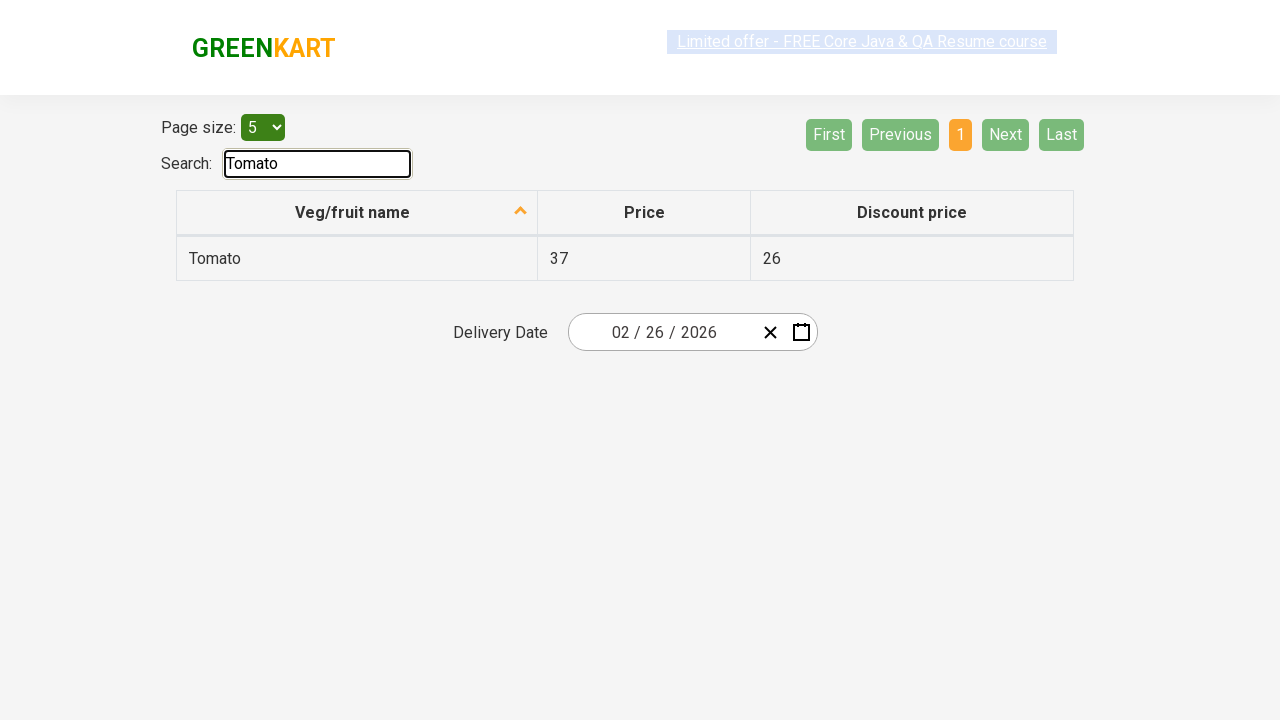

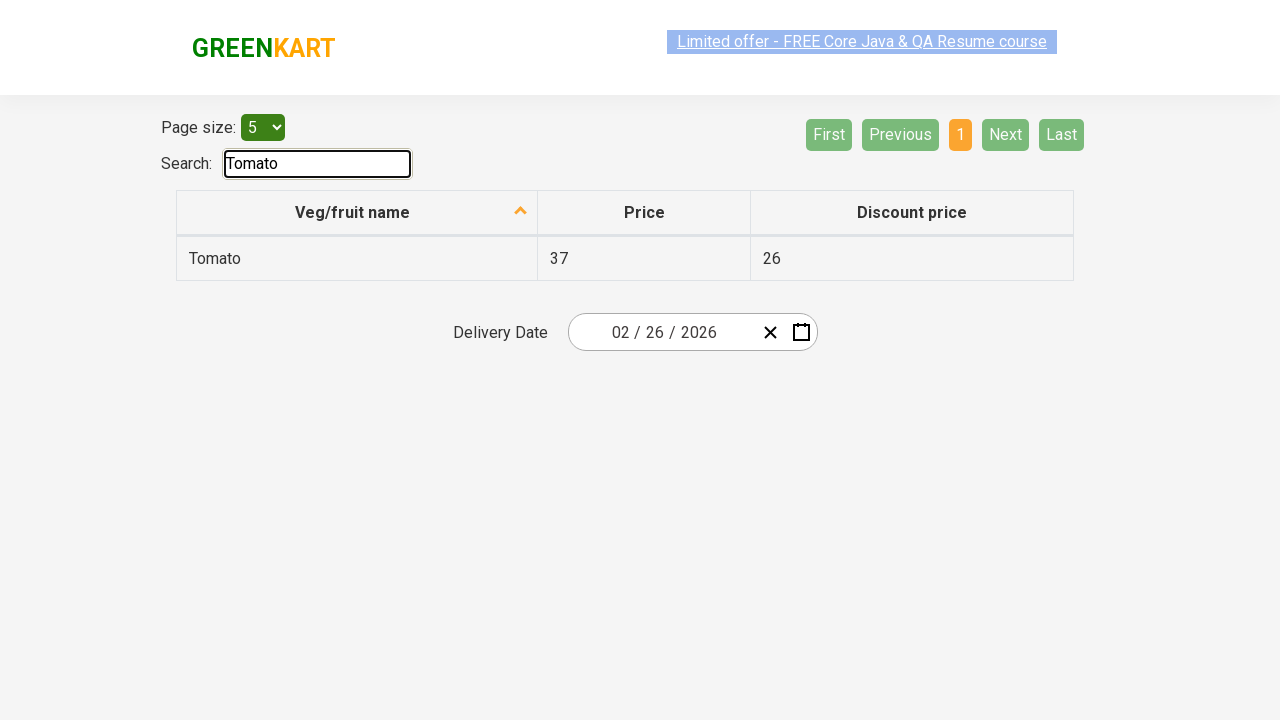